Navigates to the Mouse over page and verifies the page title

Starting URL: https://bonigarcia.dev/selenium-webdriver-java/

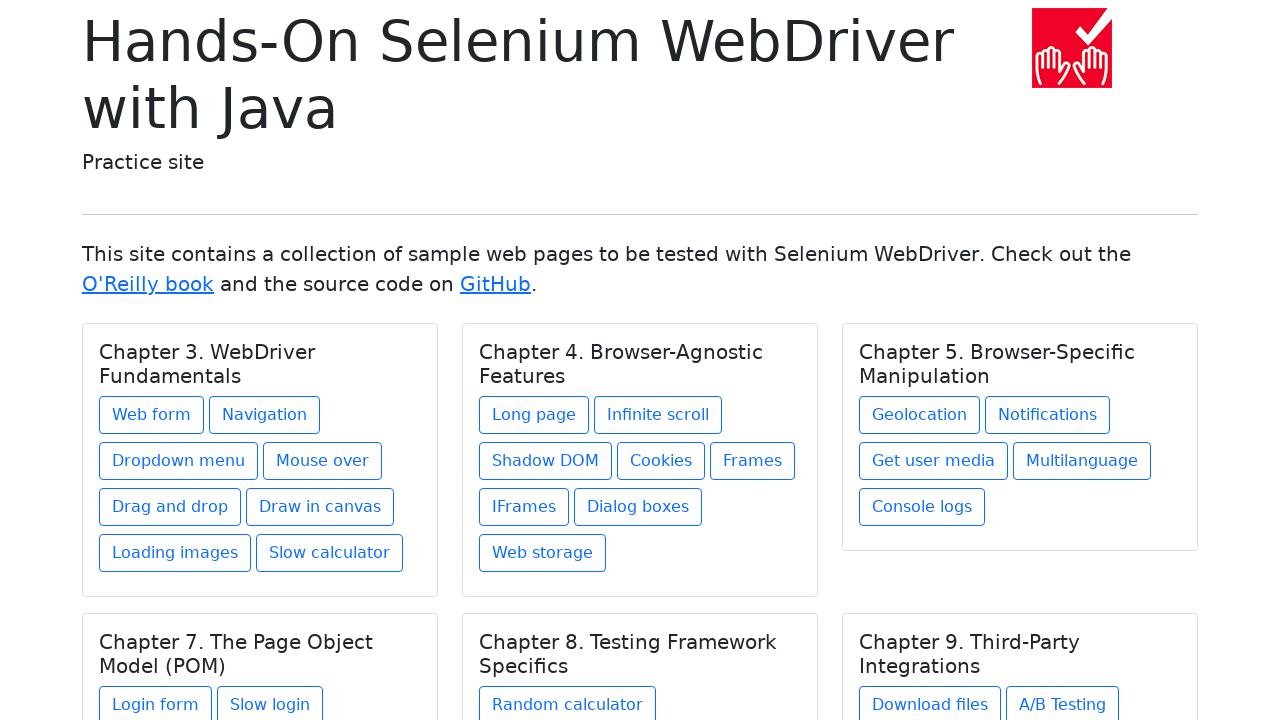

Clicked on Mouse over link under Chapter 3. WebDriver Fundamentals at (322, 461) on xpath=//h5[text() = 'Chapter 3. WebDriver Fundamentals']/../a[@href = 'mouse-ove
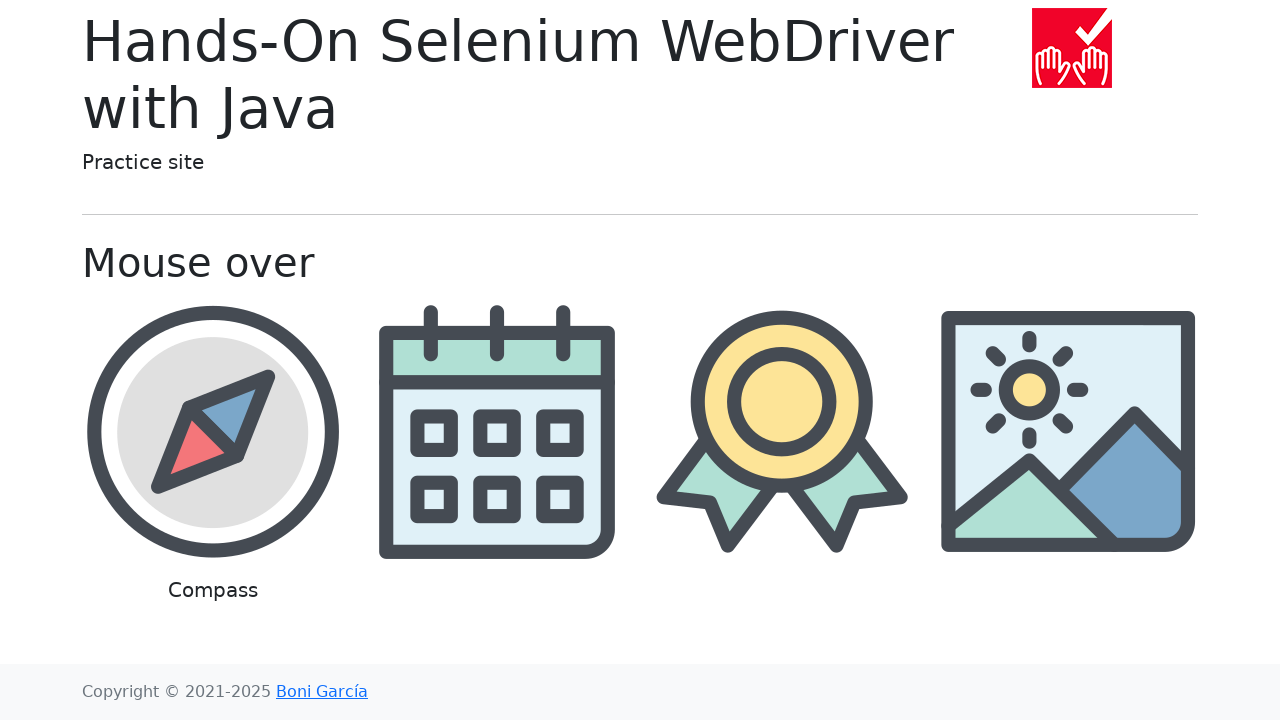

Verified page title 'Mouse over' is displayed
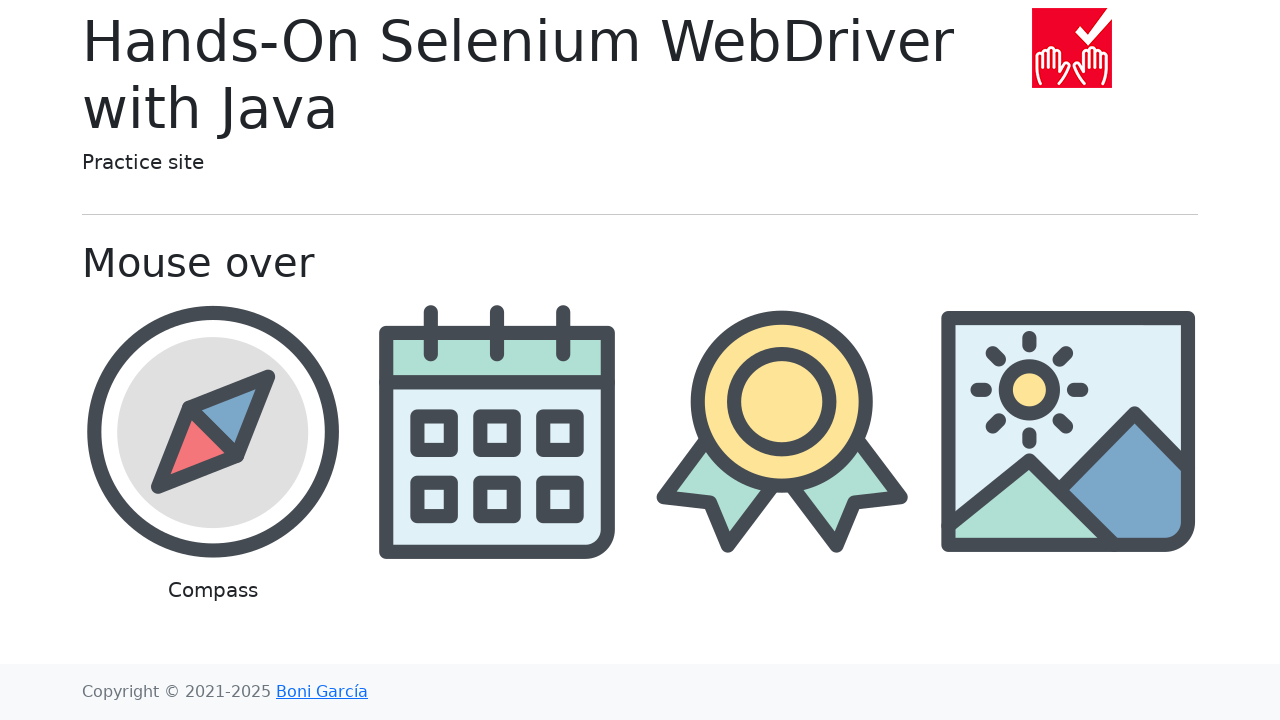

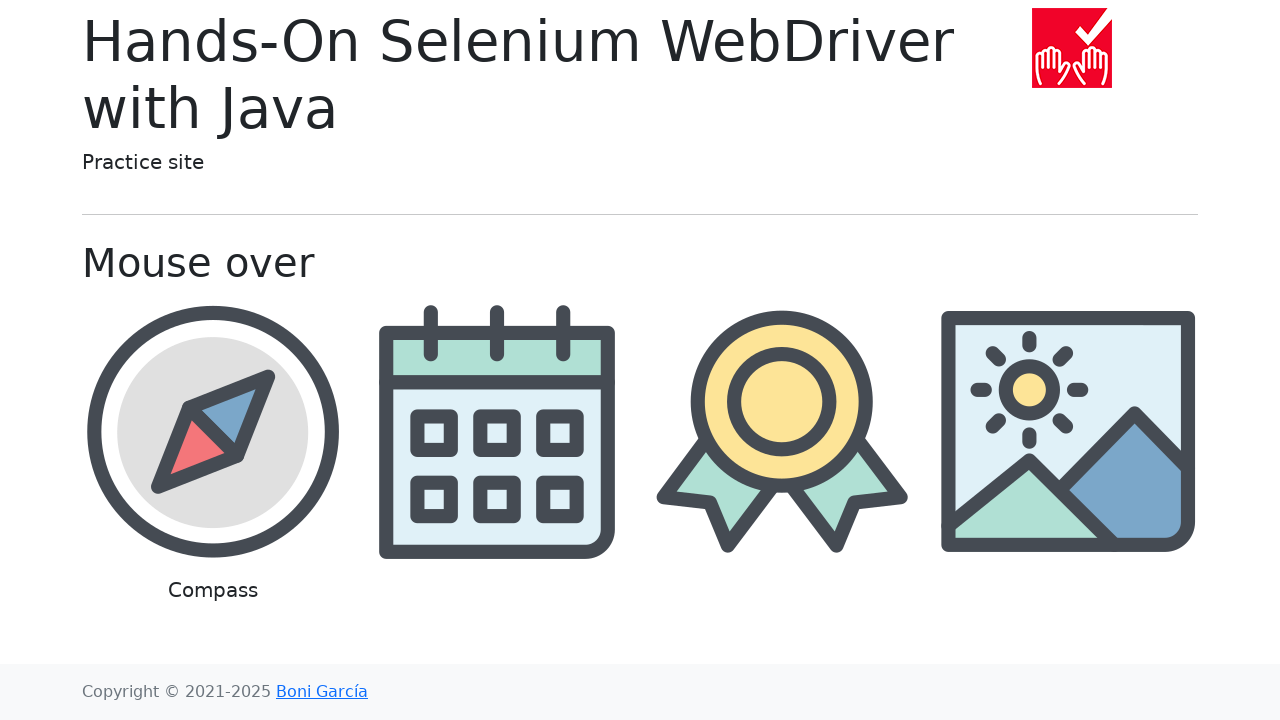